Tests JavaScript alert handling by triggering a prompt alert and accepting it with text input

Starting URL: https://the-internet.herokuapp.com/javascript_alerts

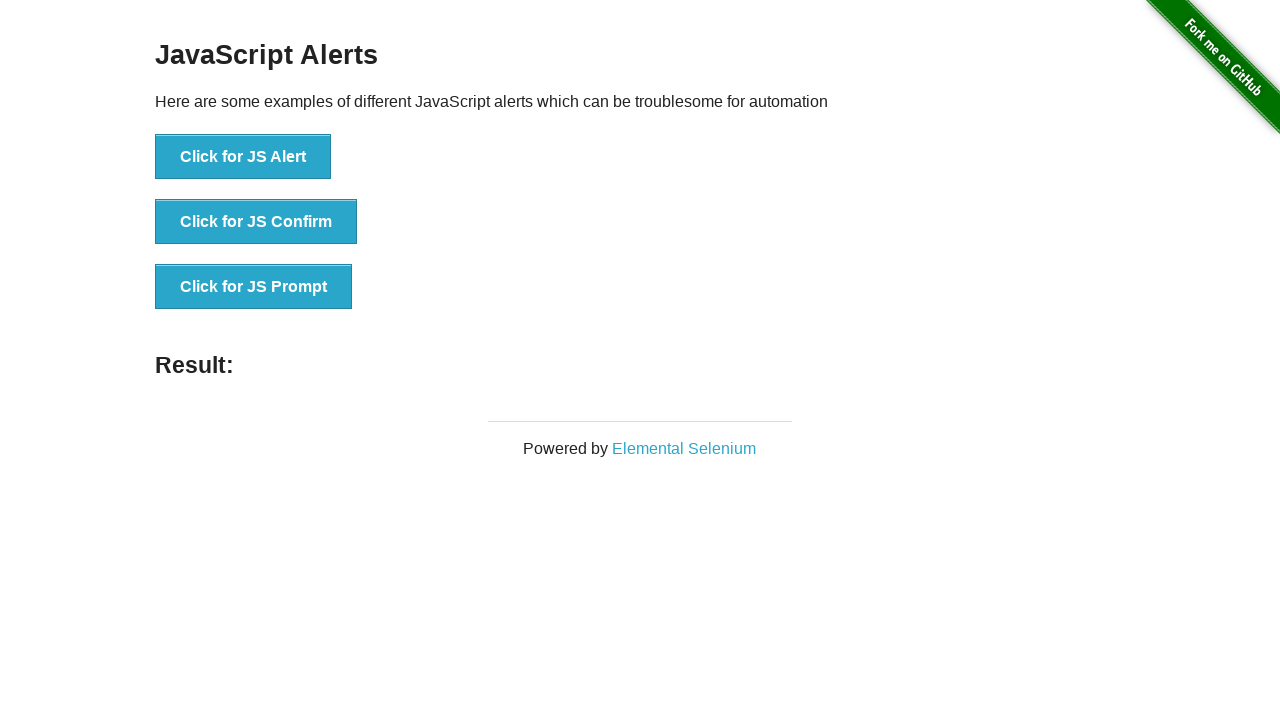

Clicked 'Click for JS Prompt' button to trigger JavaScript prompt alert at (254, 287) on xpath=//button[normalize-space()='Click for JS Prompt']
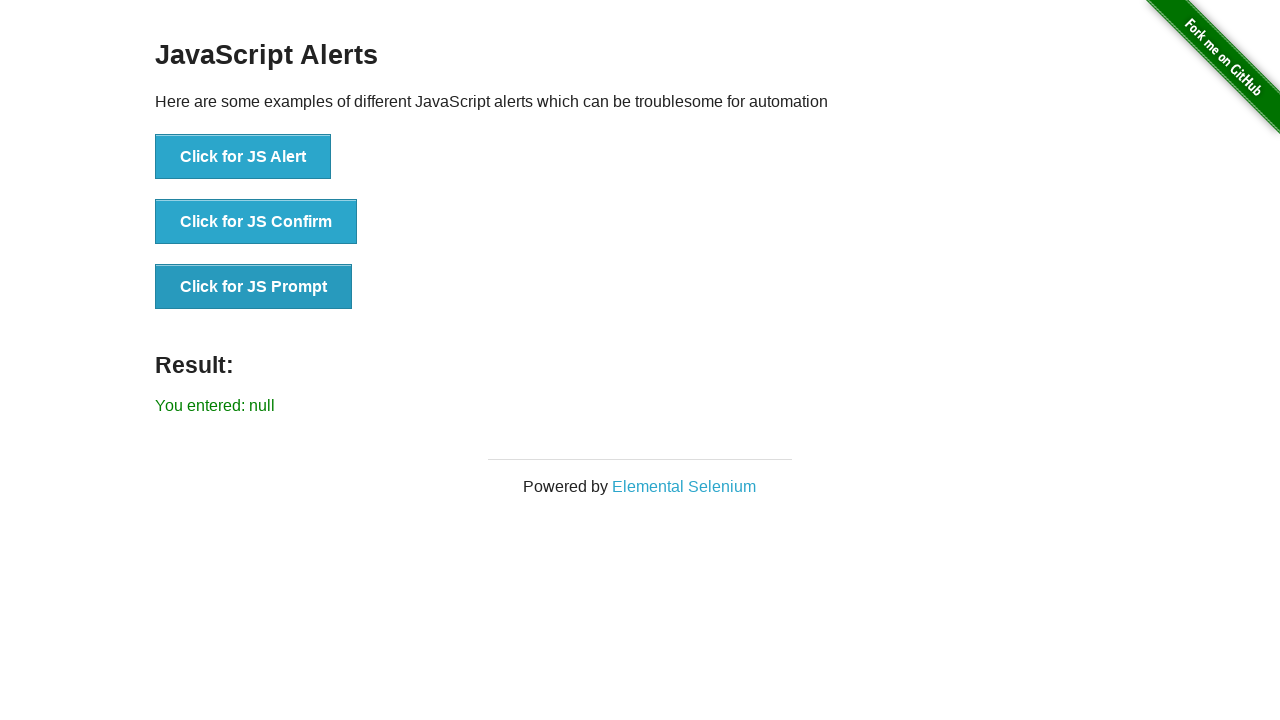

Set up dialog event listener to accept prompt with 'Test input text'
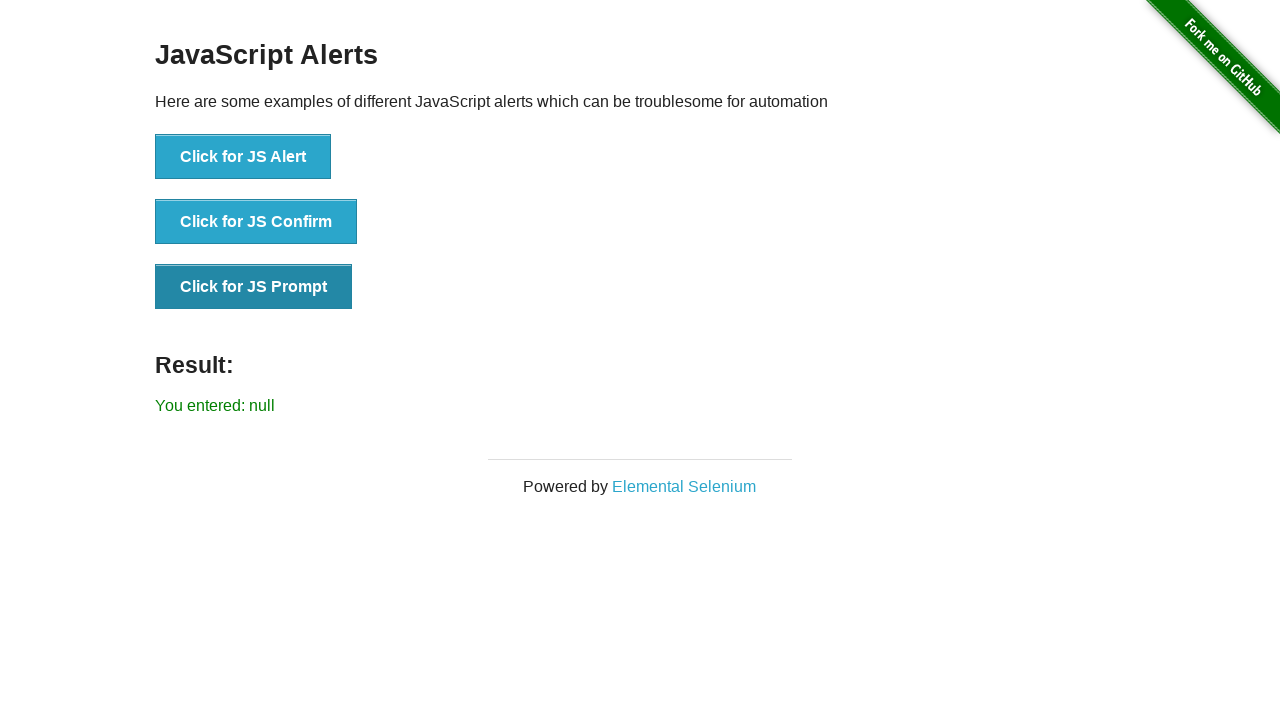

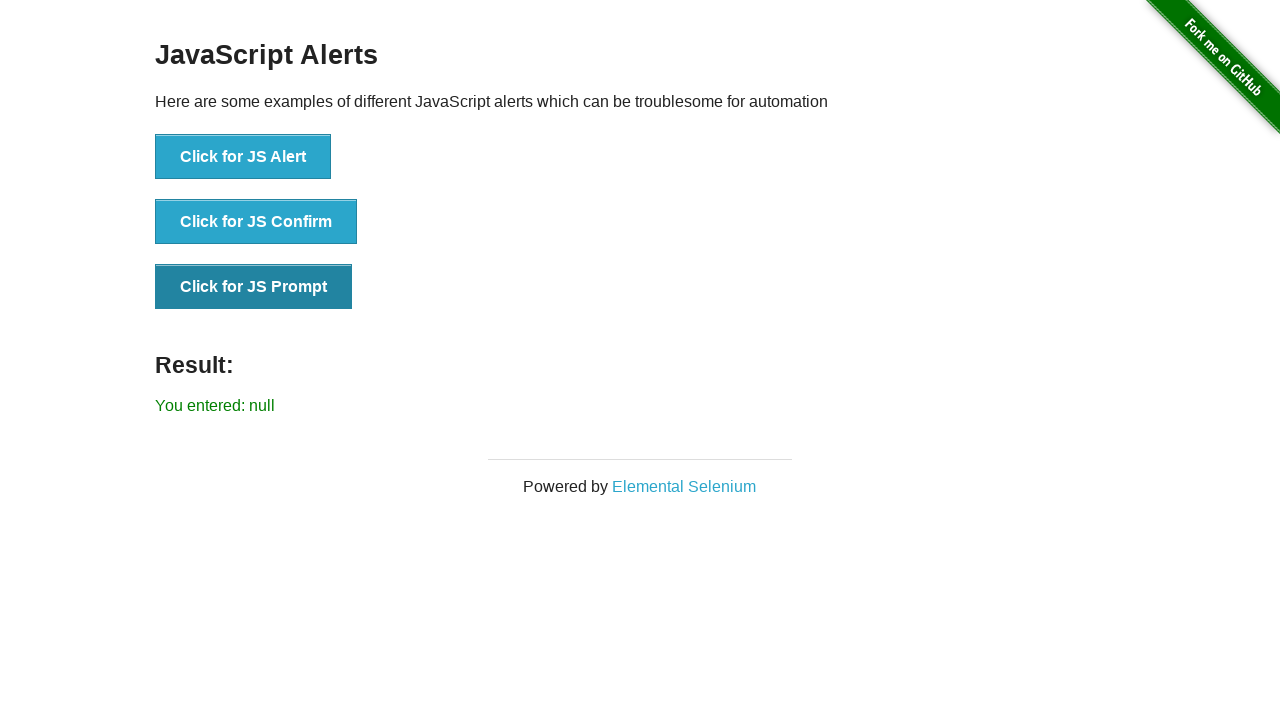